Tests drag and drop functionality by dragging element A to element B using both the dragTo method and manual mouse-based drag approach

Starting URL: https://the-internet.herokuapp.com/drag_and_drop

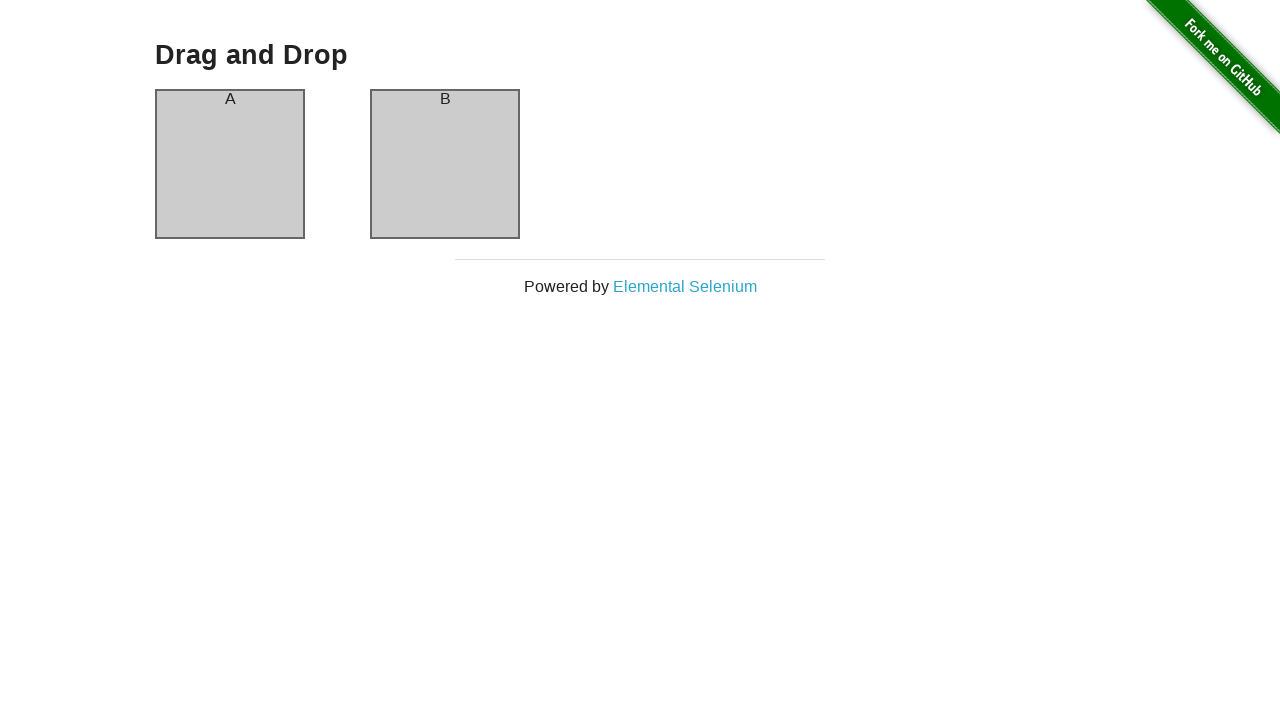

Dragged column A to column B using dragTo method at (445, 164)
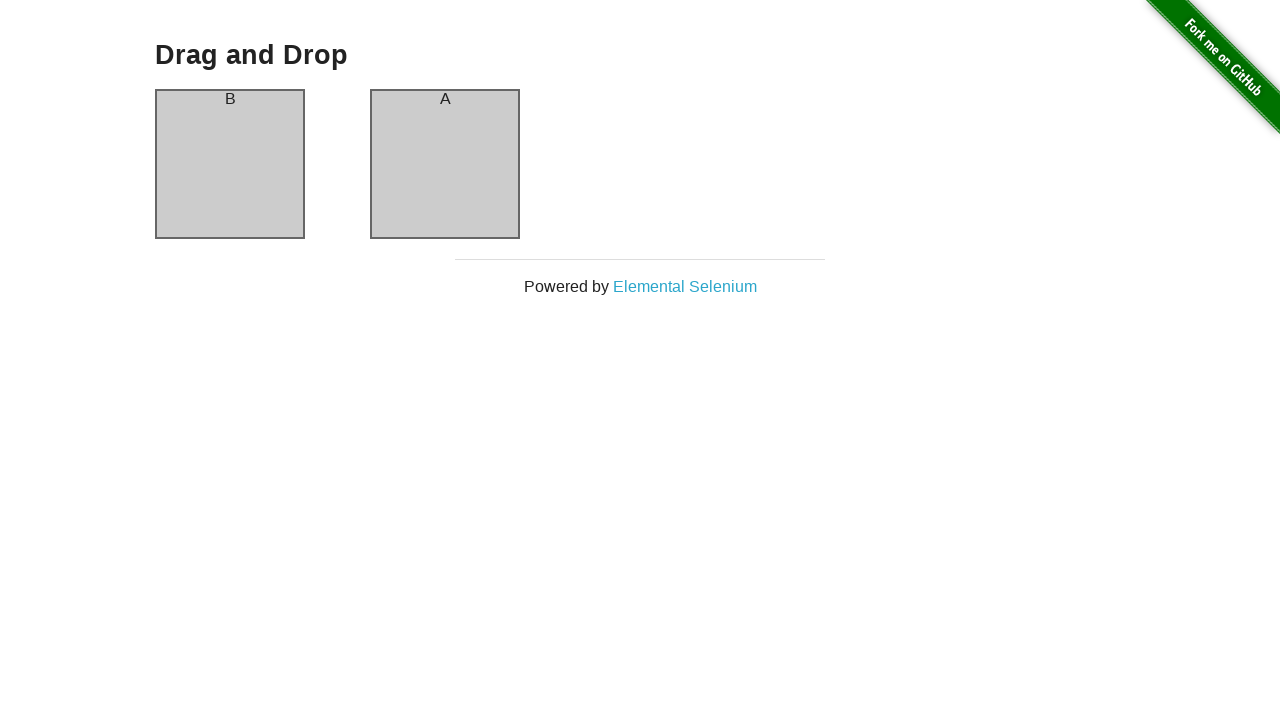

Hovered over column A at (230, 164) on #column-a
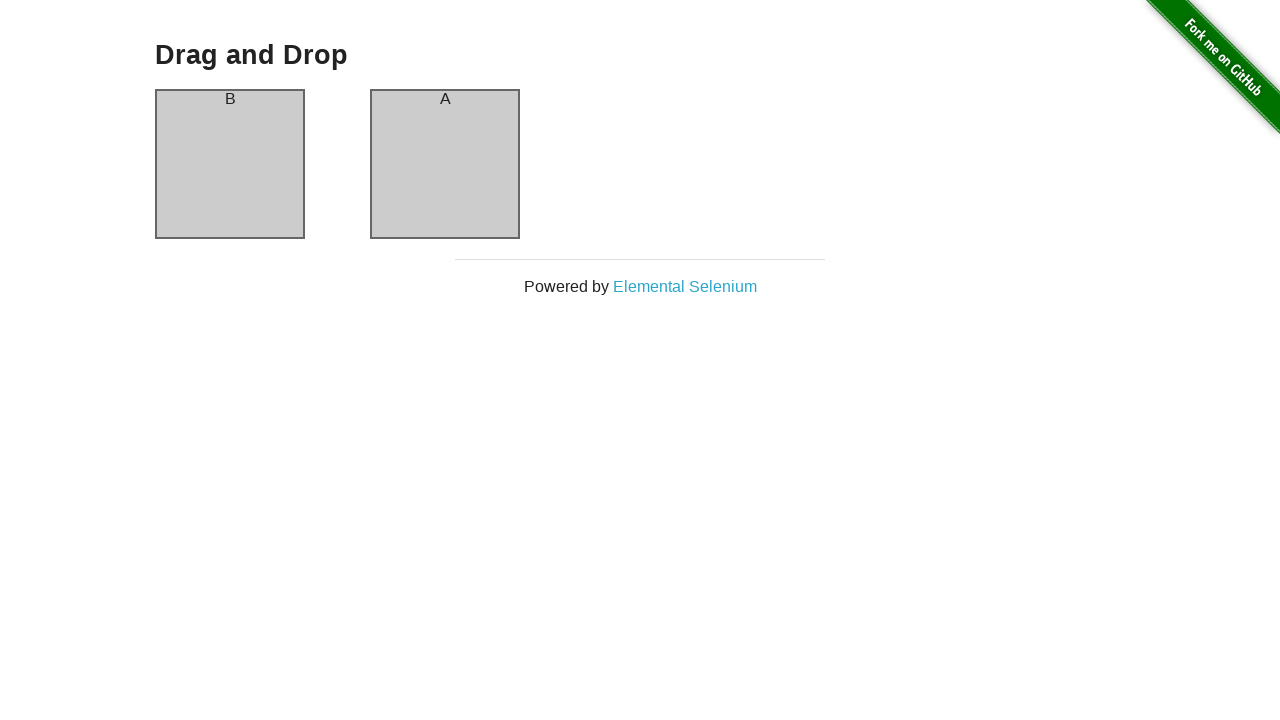

Pressed mouse down on column A at (230, 164)
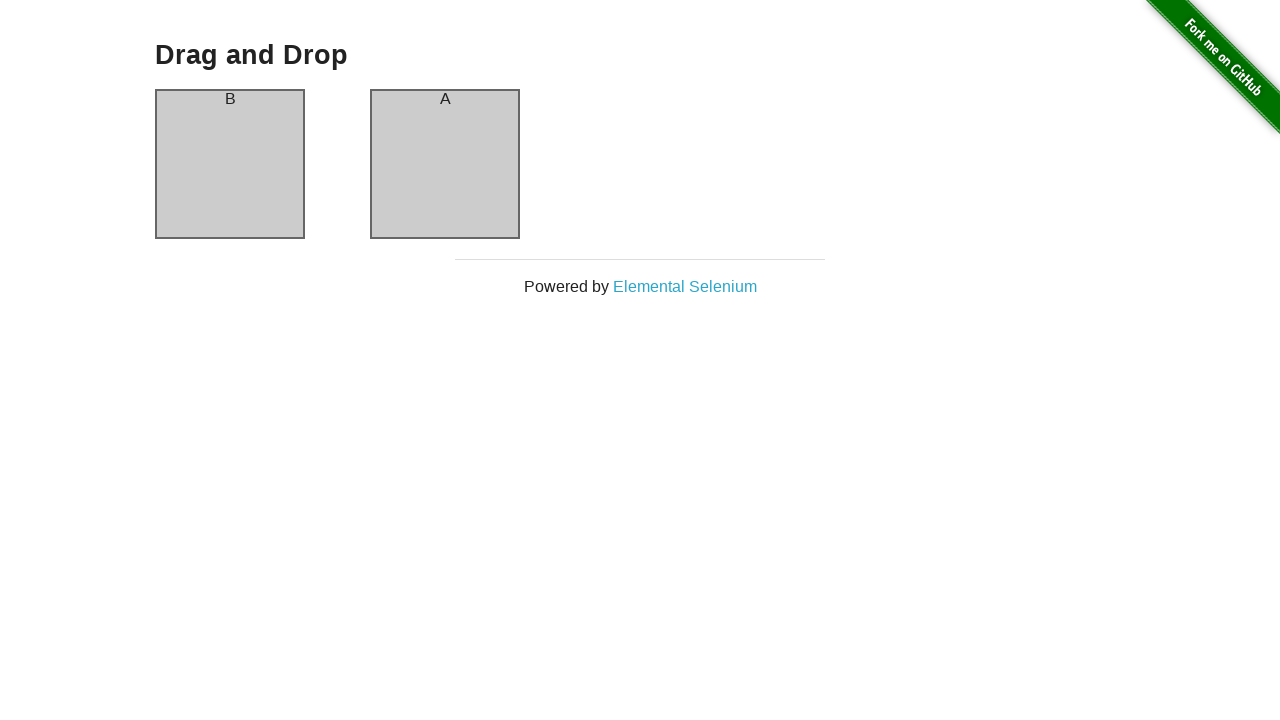

Hovered over column B at (445, 164) on #column-b
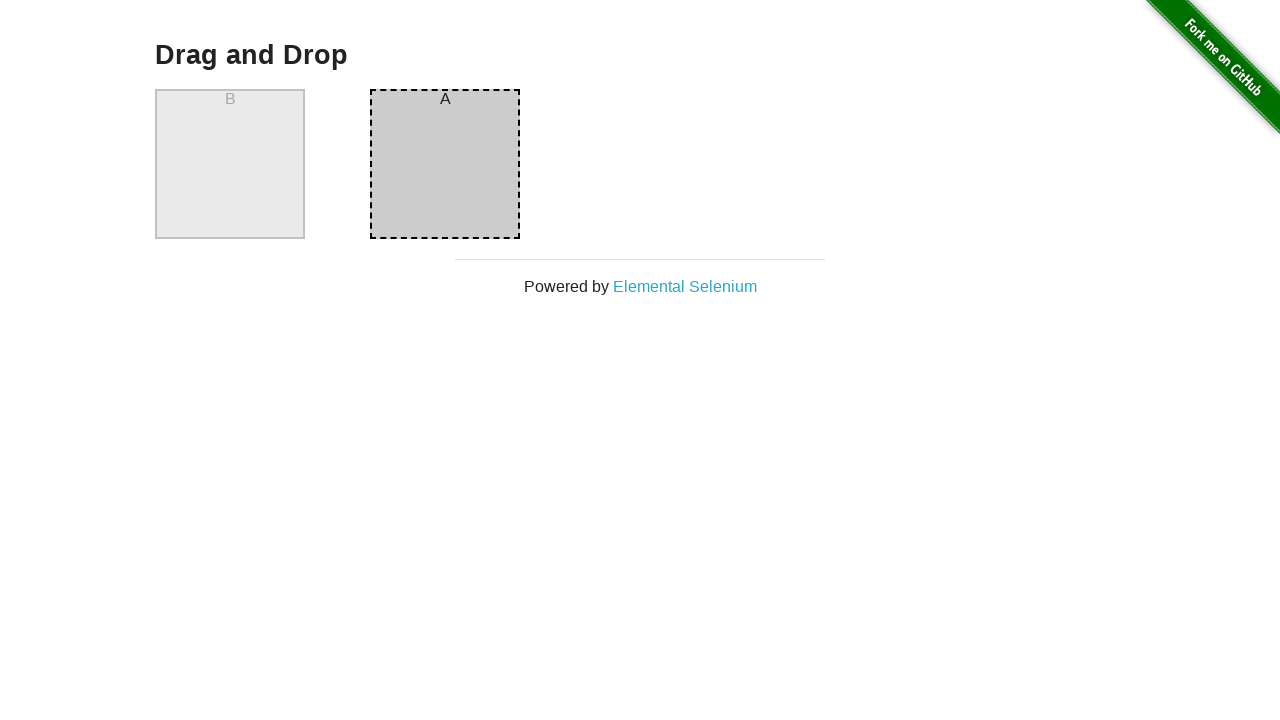

Released mouse button to complete drag and drop at (445, 164)
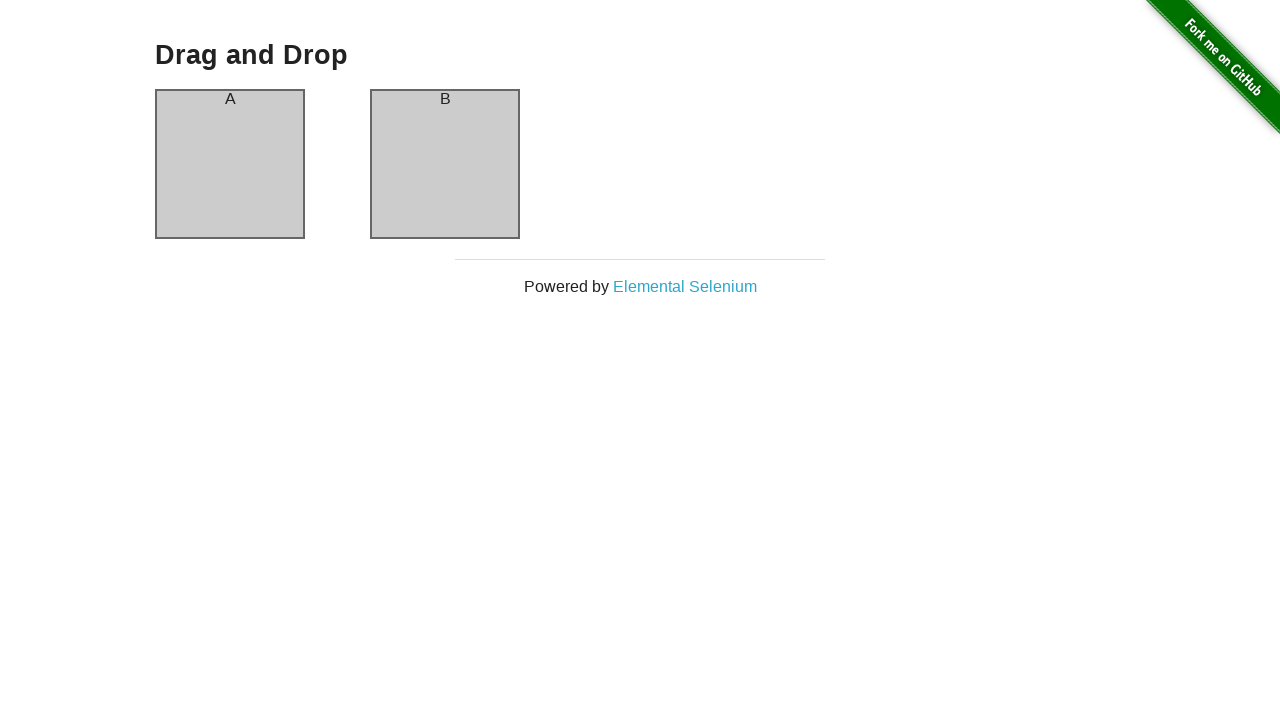

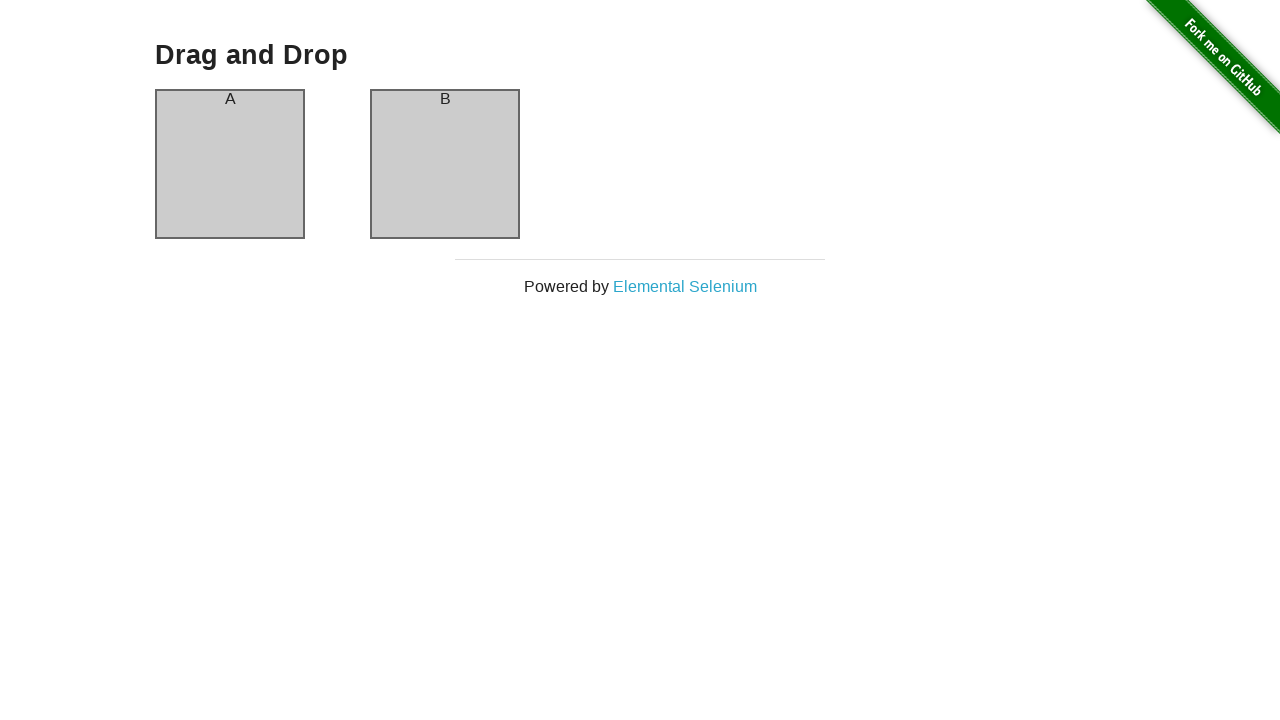